Tests page scrolling functionality by navigating to a demo page and scrolling down by 5000 pixels using JavaScript execution.

Starting URL: http://demo.guru99.com/test/guru99home/

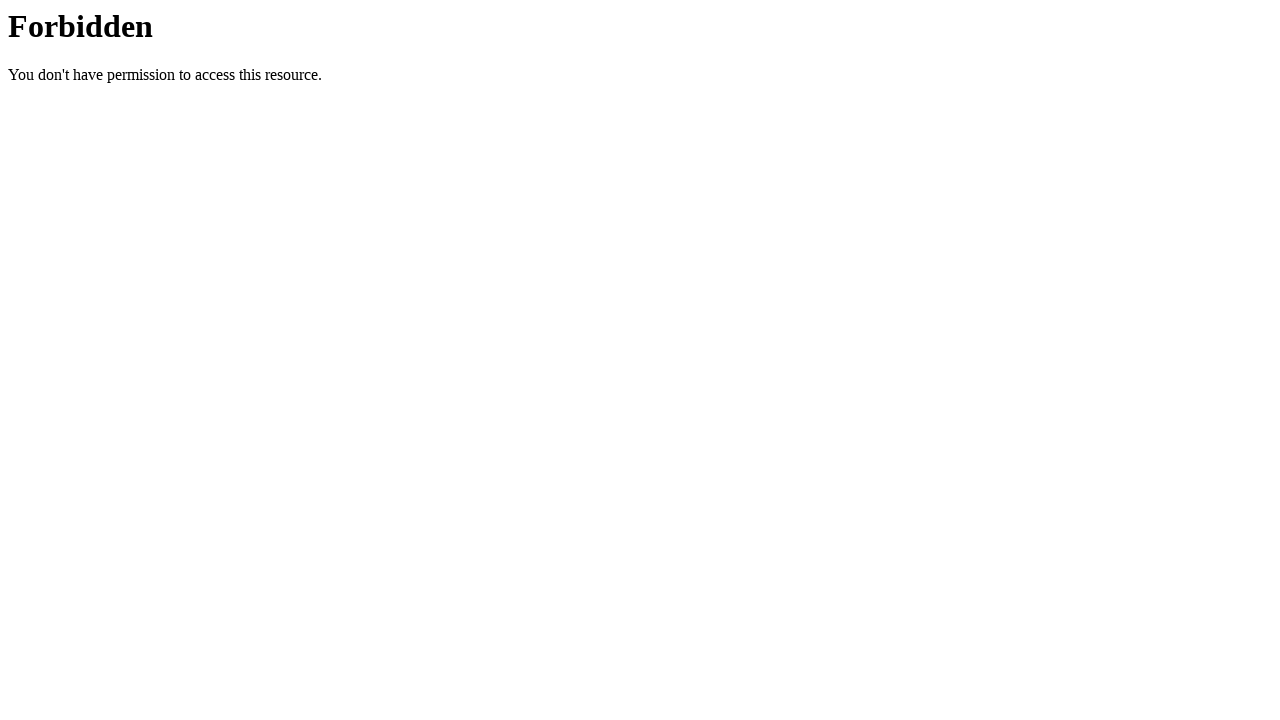

Set viewport size to 1920x1080
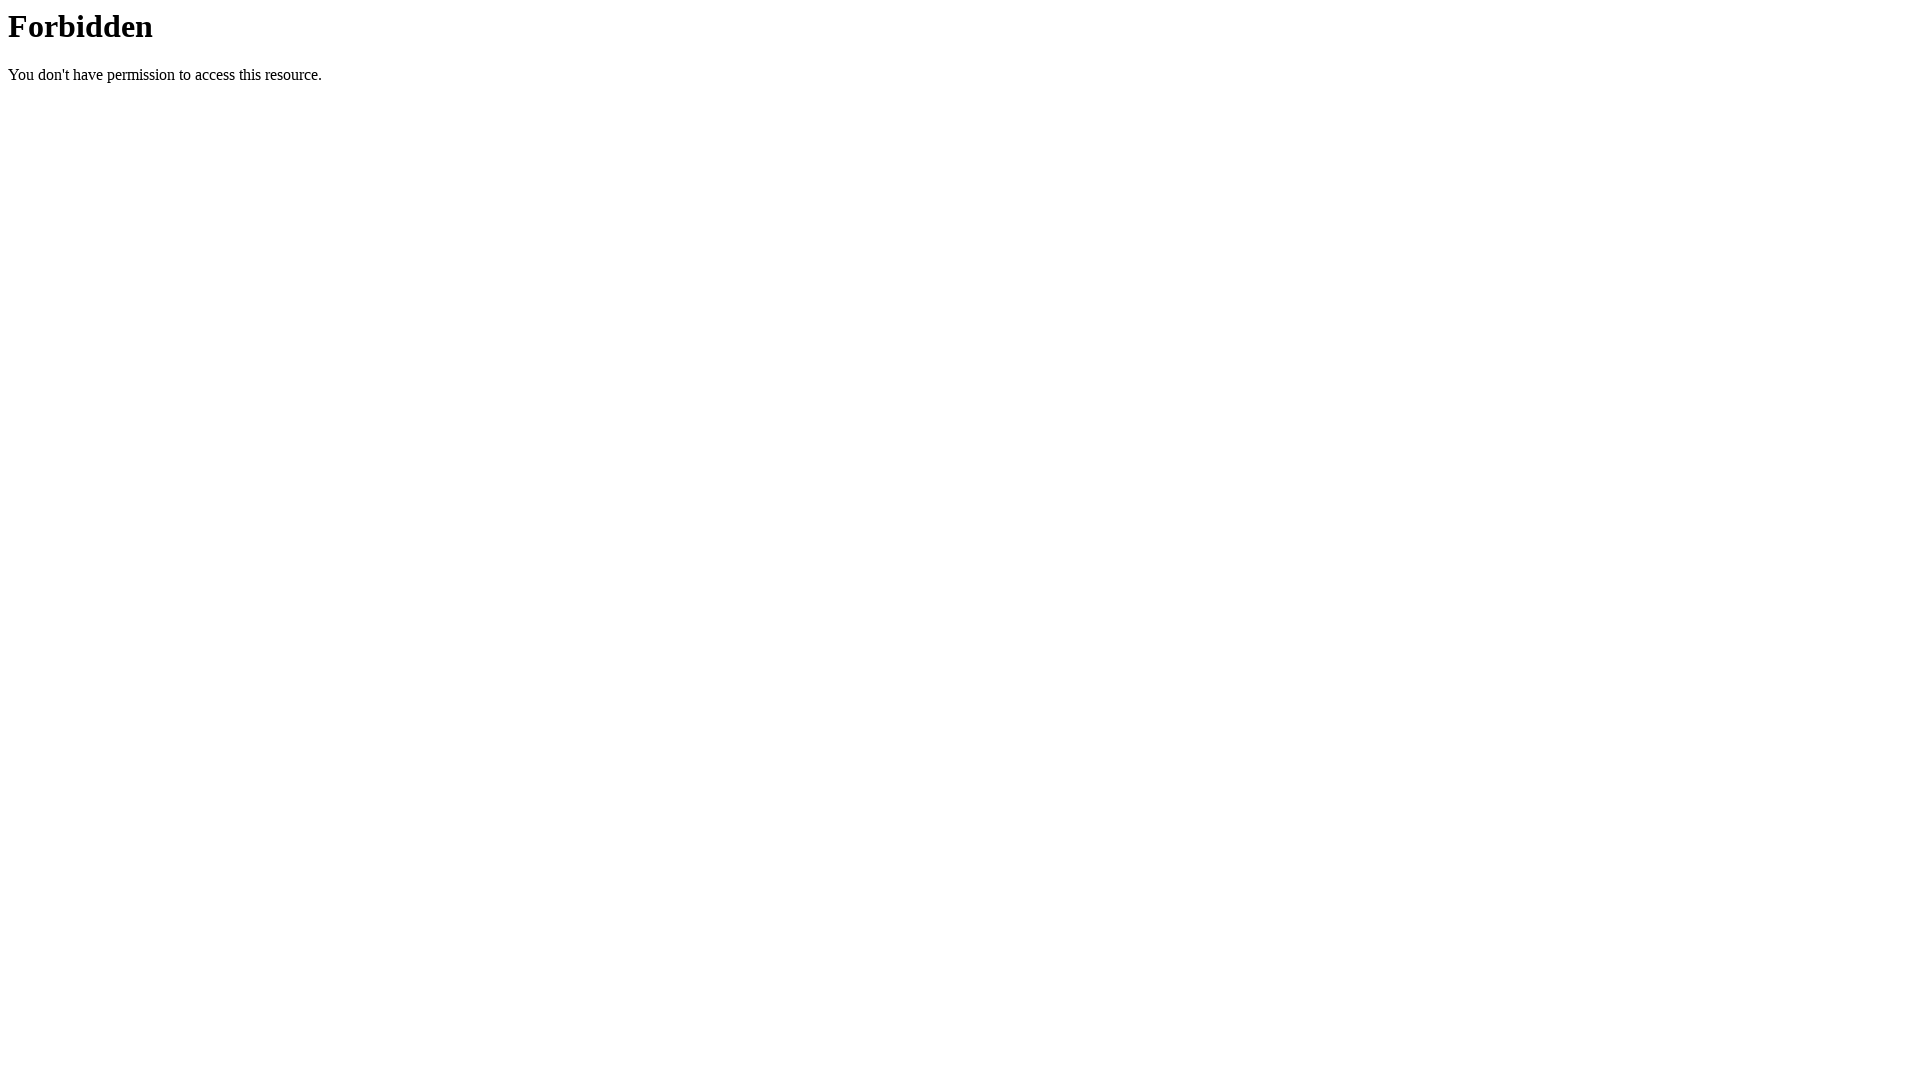

Scrolled down by 5000 pixels using JavaScript
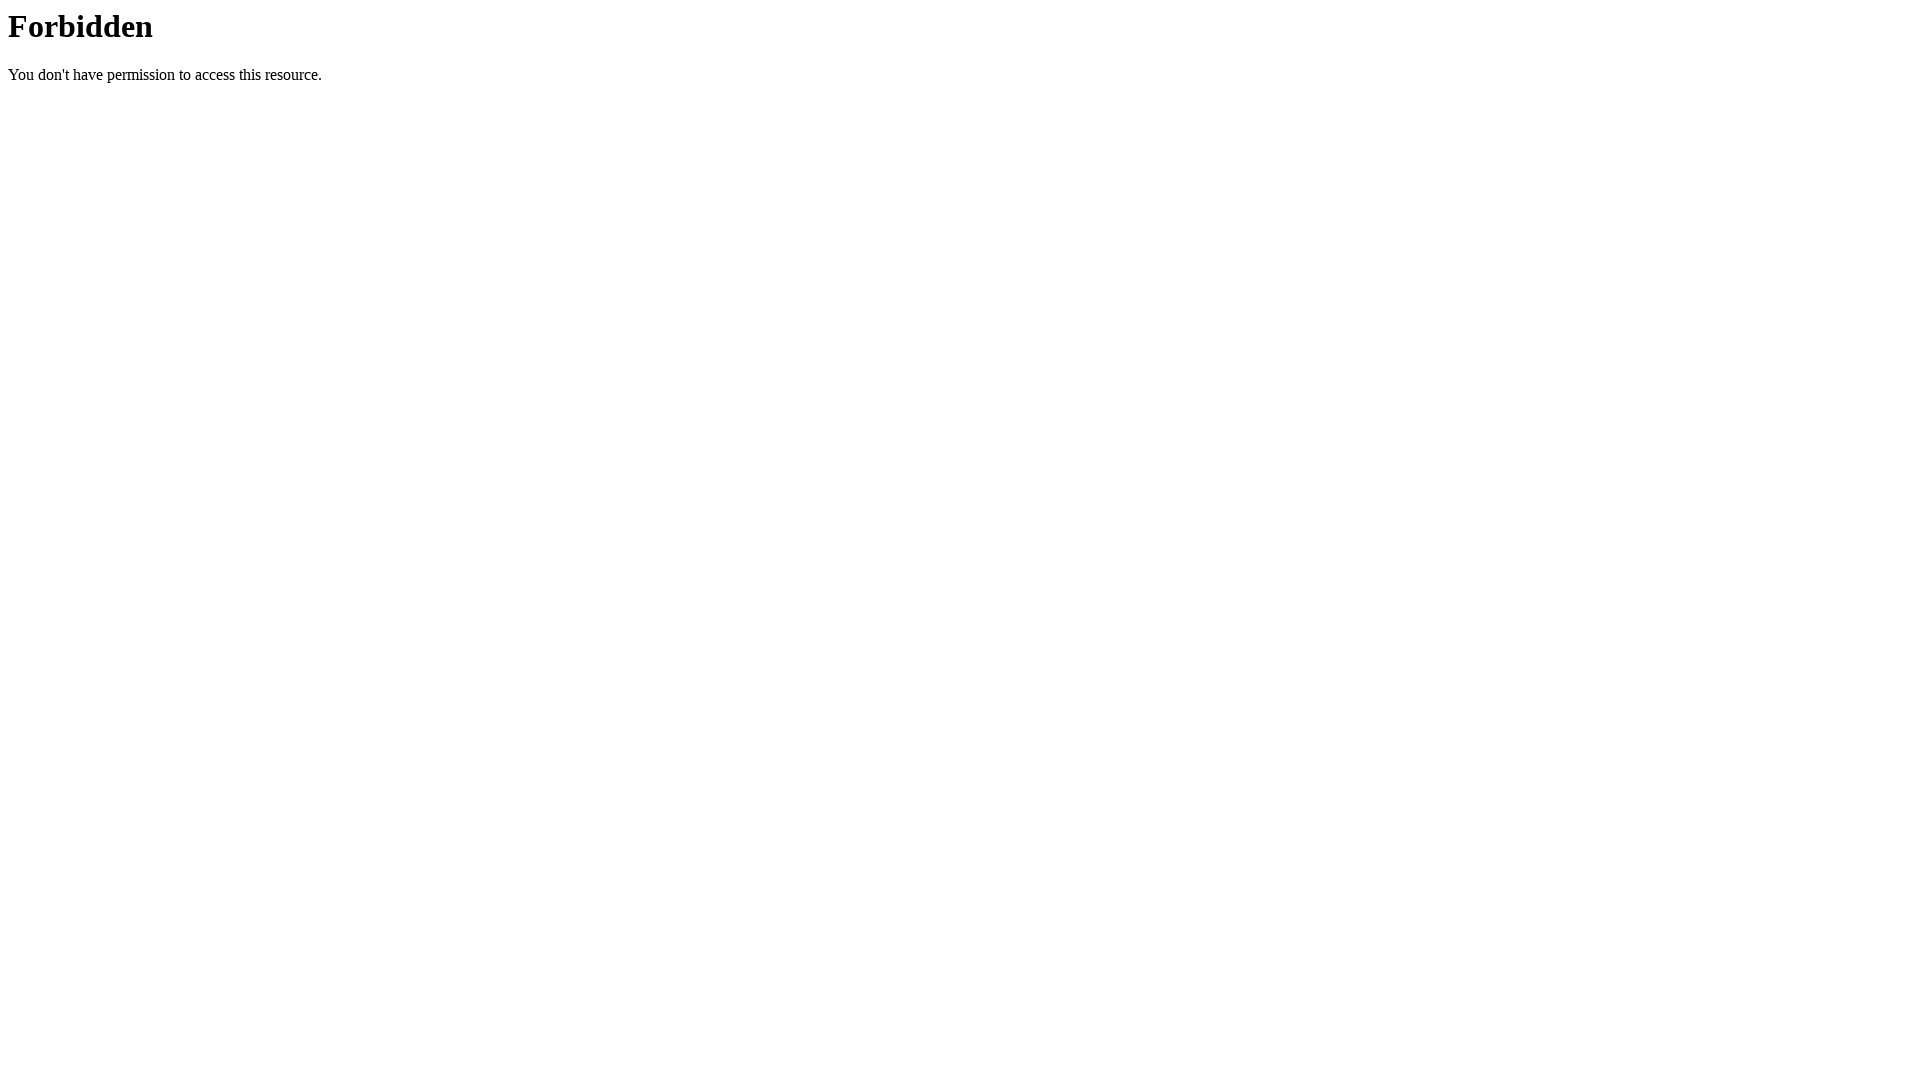

Waited 500ms for scroll animation to complete
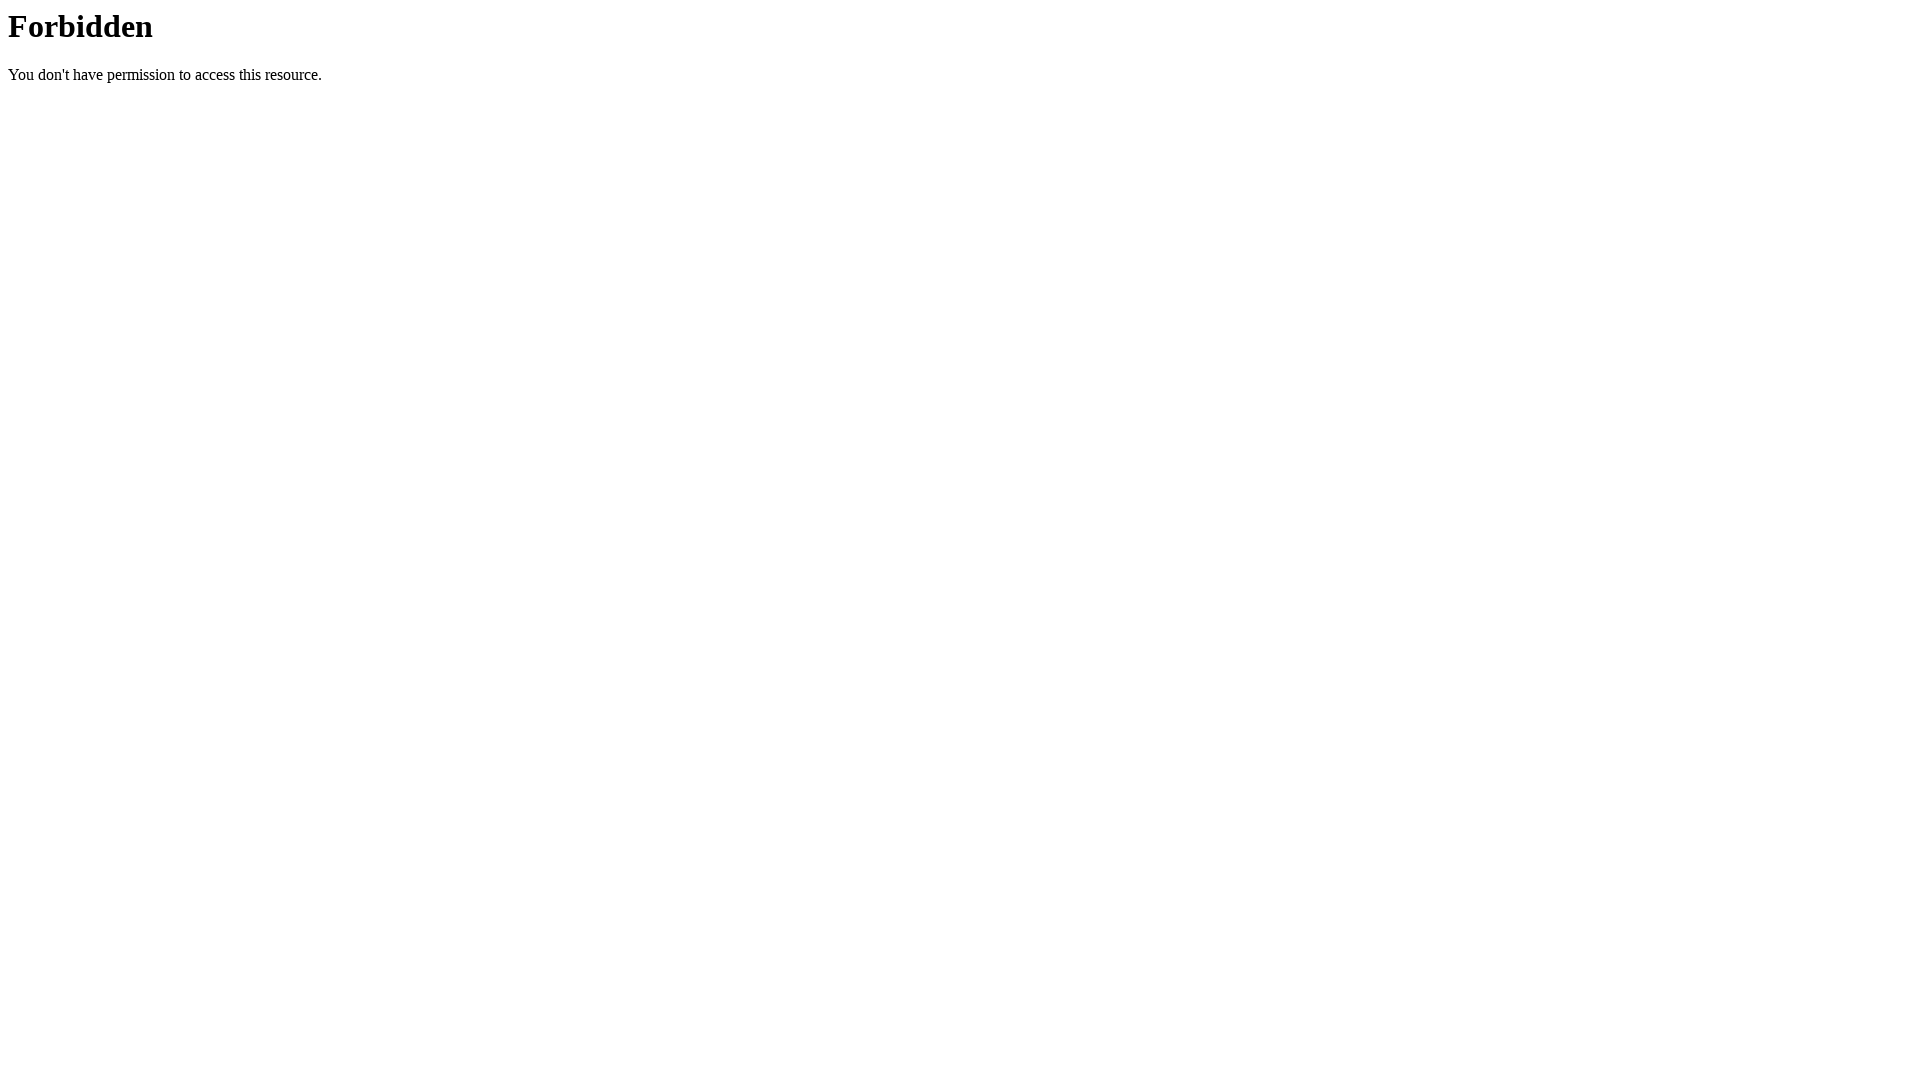

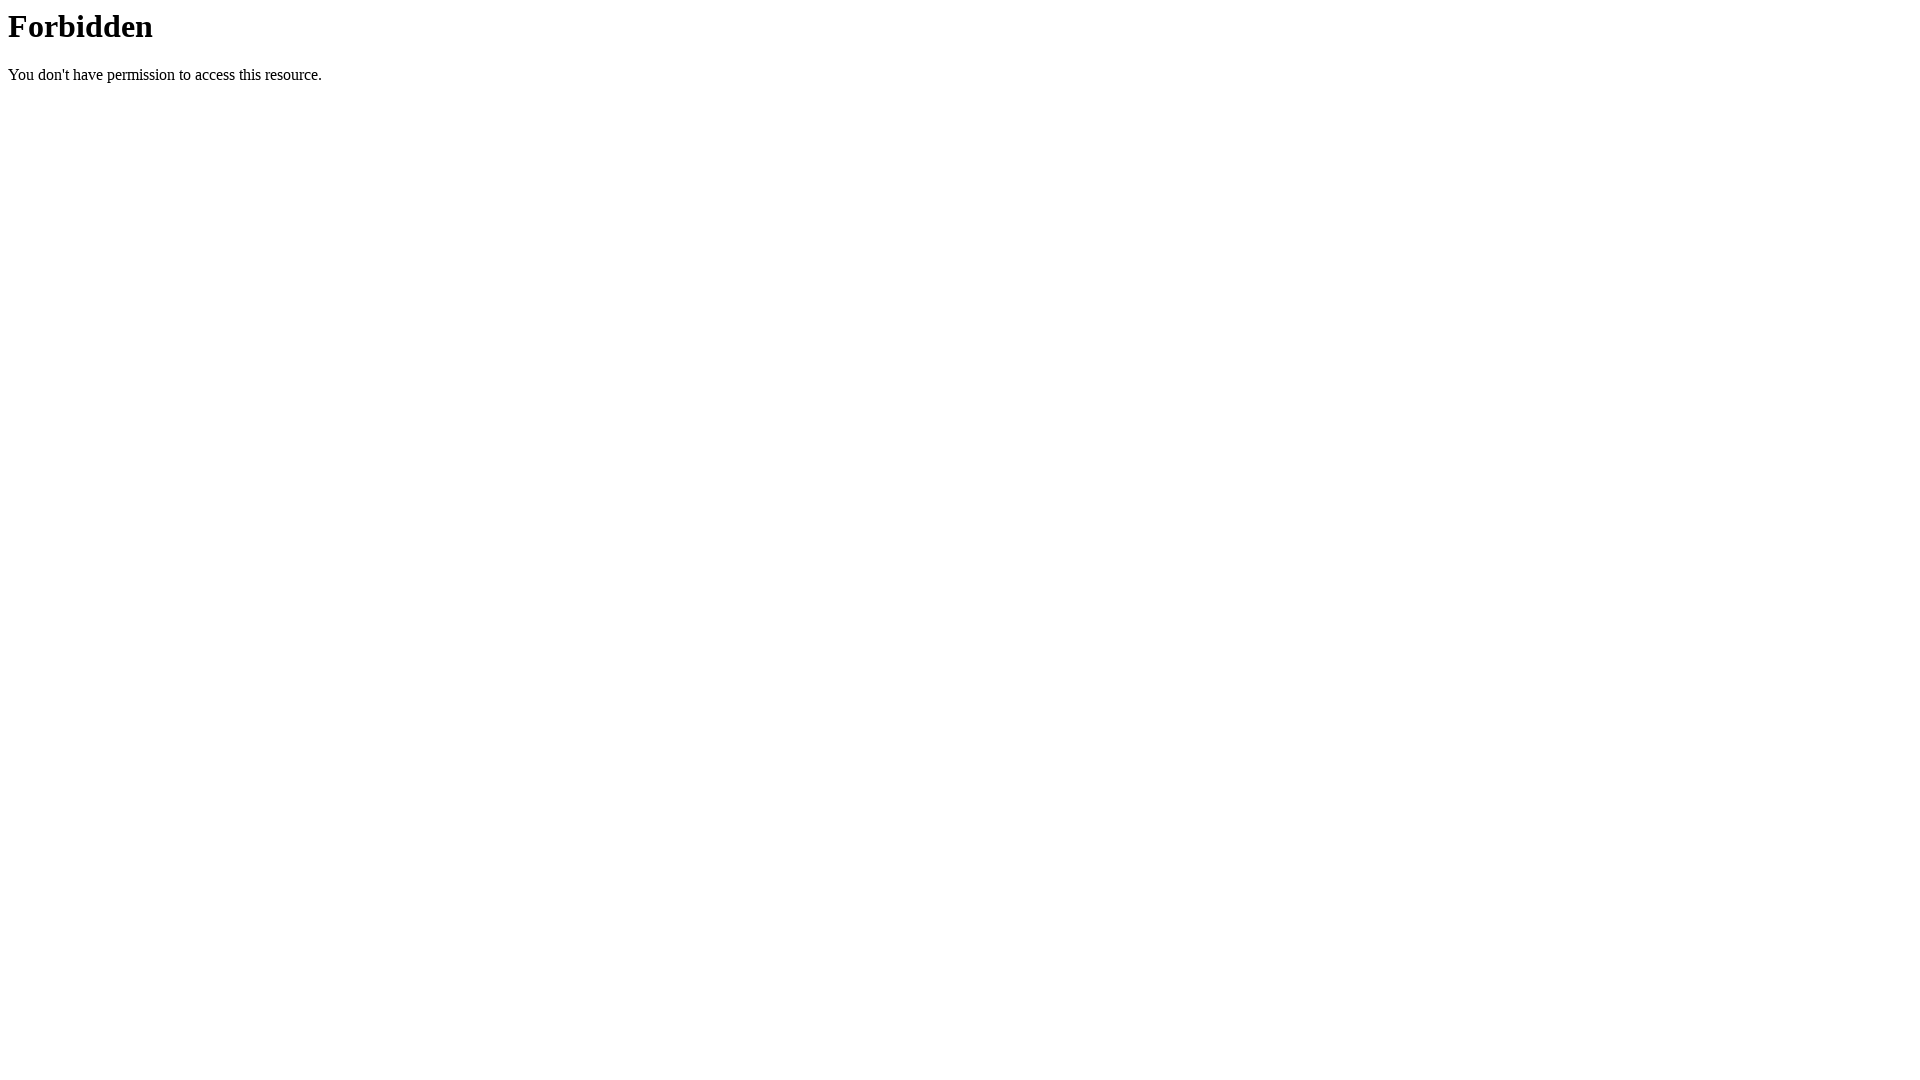